Tests SVG map interaction by finding the Tripura state element in an India SVG map and clicking on it to zoom

Starting URL: https://www.amcharts.com/svg-maps/?map=india

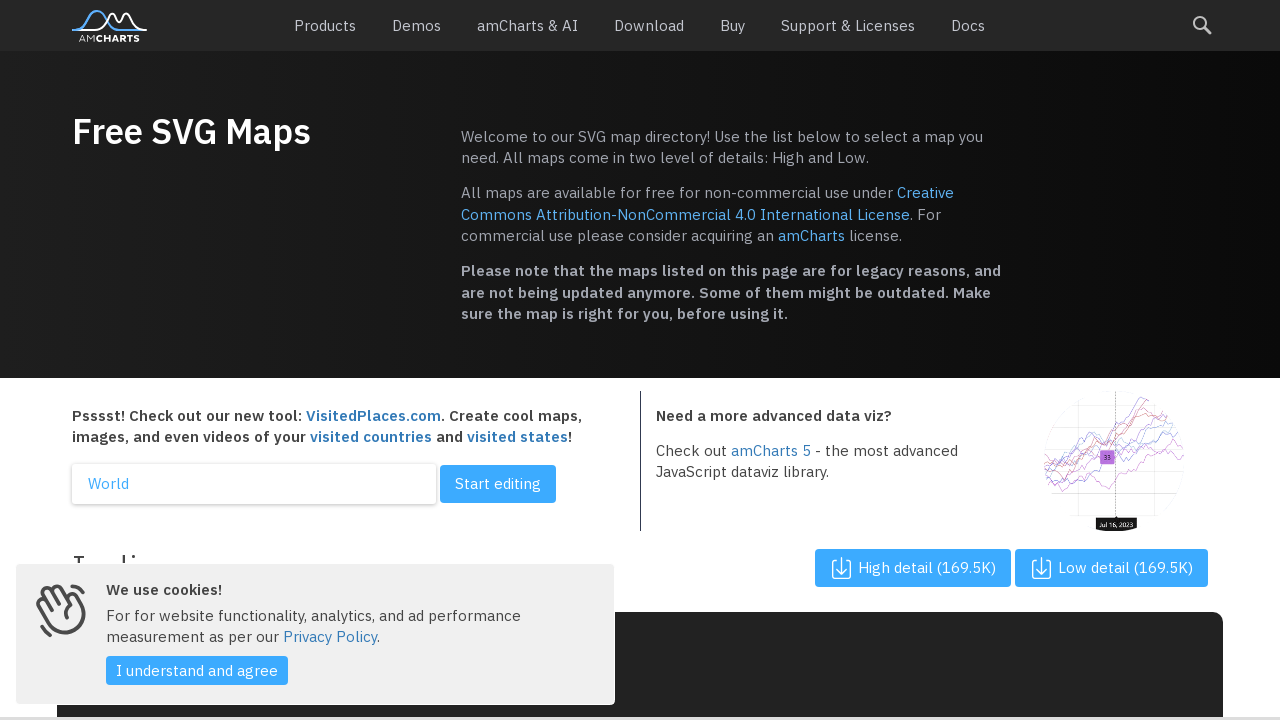

Waited 3 seconds for SVG map to load
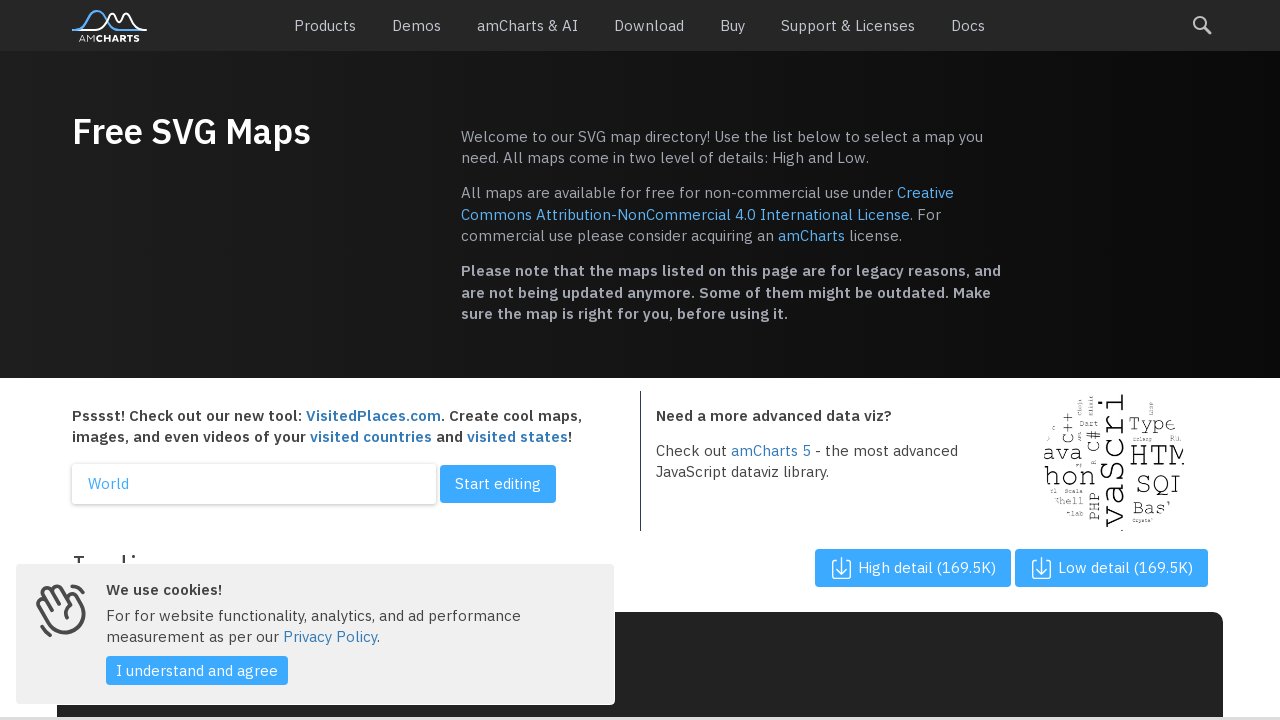

Located all SVG path elements representing states
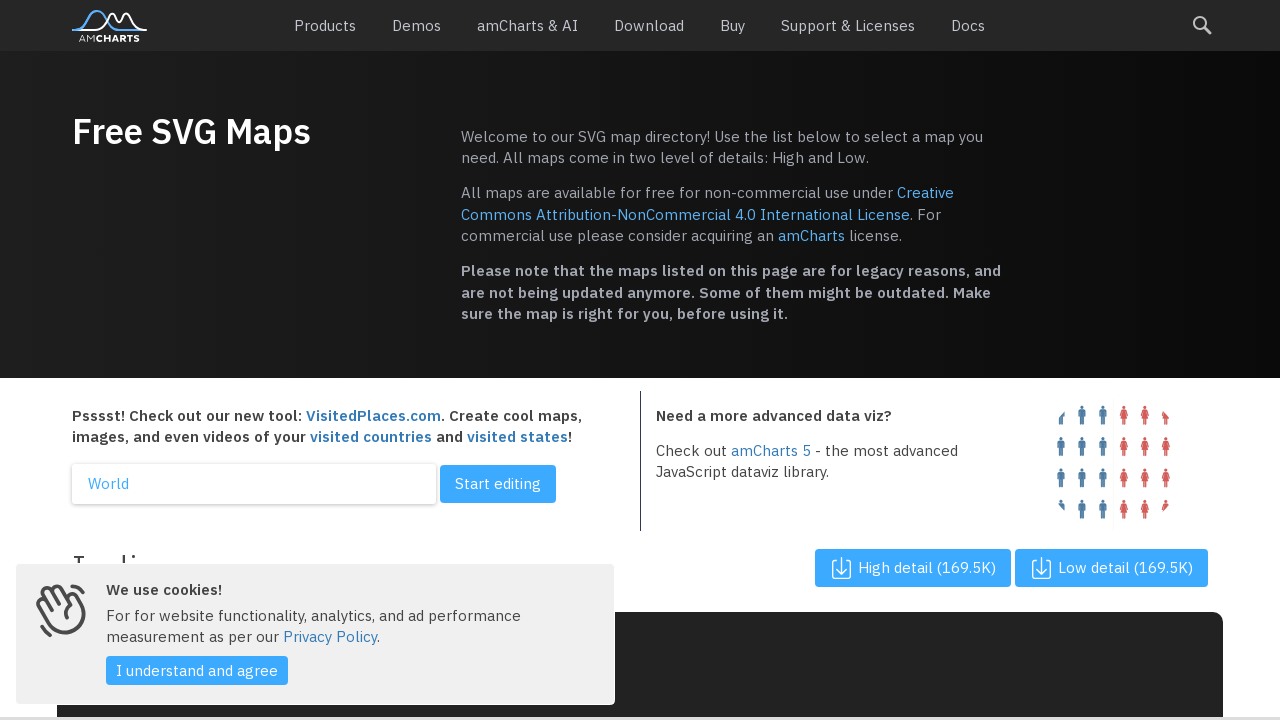

Retrieved aria-label attribute from state element
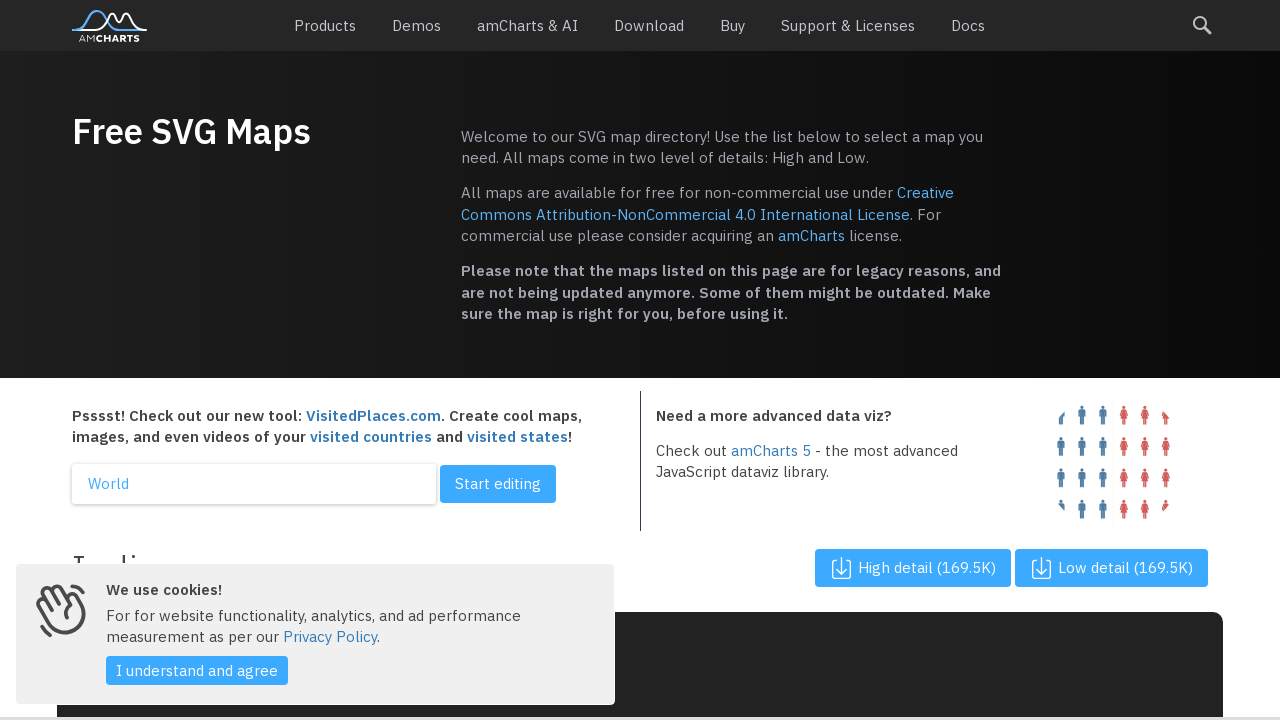

Waited 3 seconds to observe zoom effect on Tripura
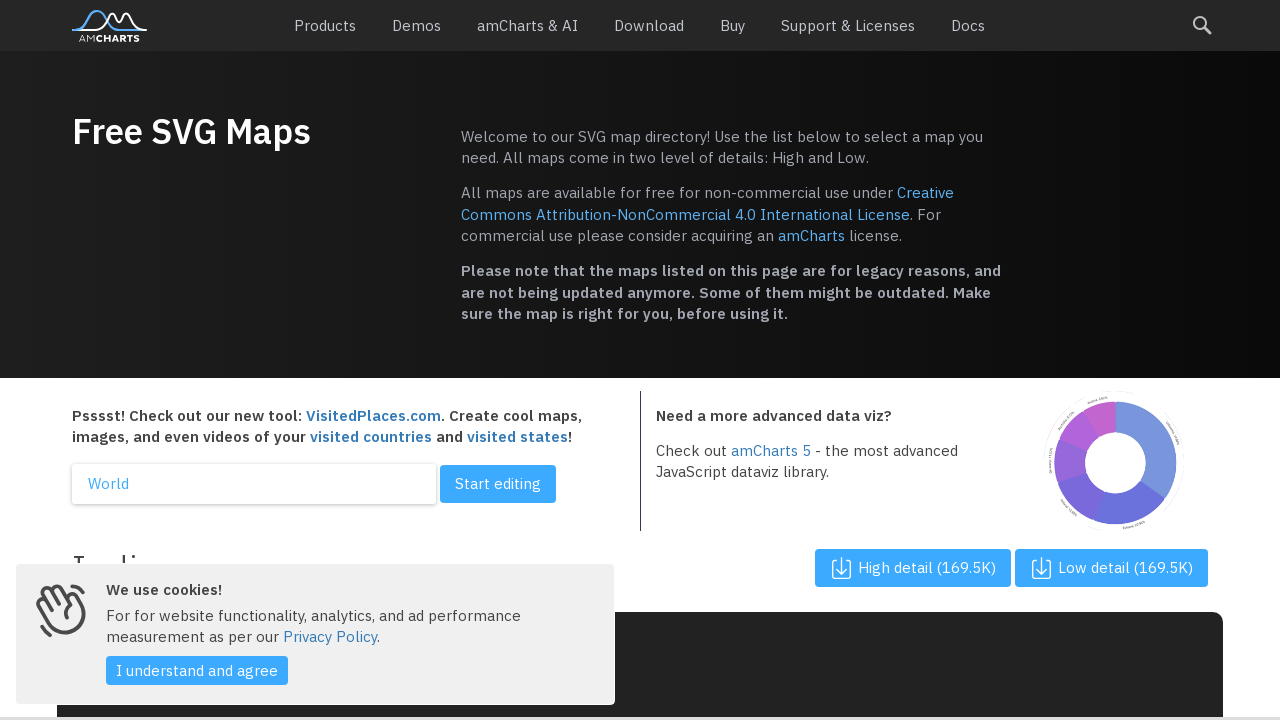

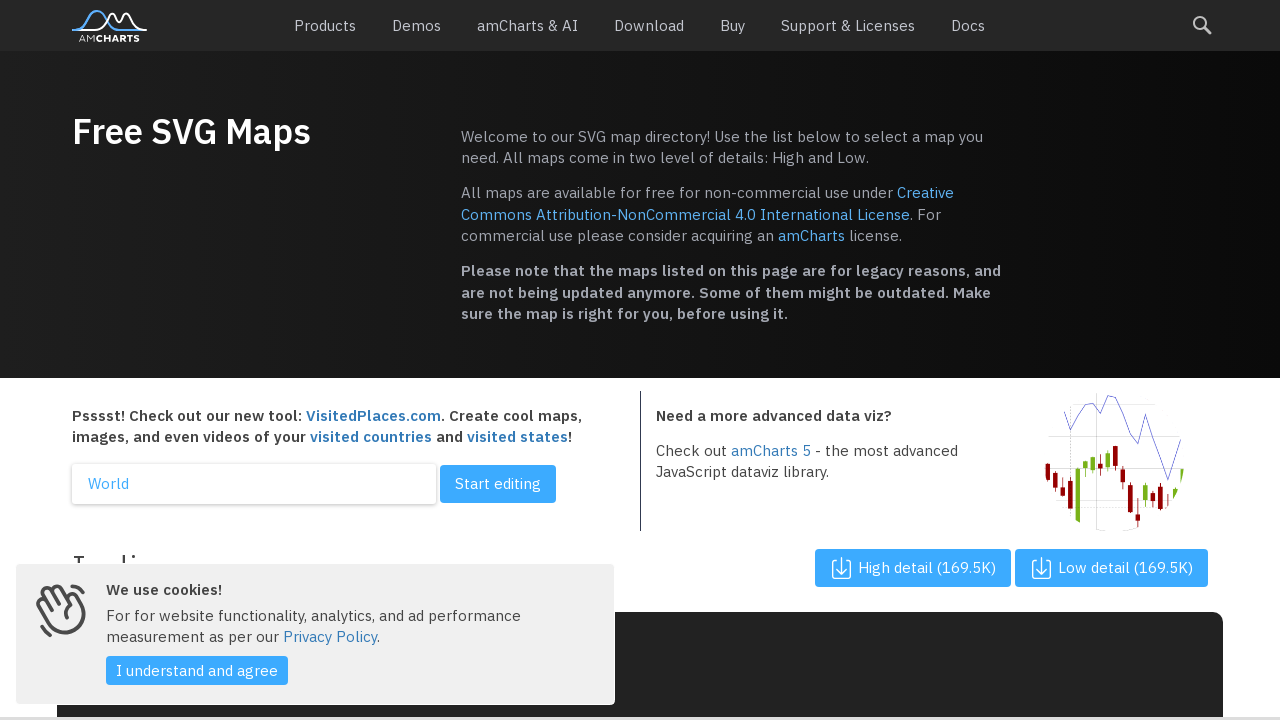